Tests form submission by clicking a dynamically calculated link, then filling out a multi-field form with personal information (first name, last name, city, country) and submitting it.

Starting URL: http://suninjuly.github.io/find_link_text

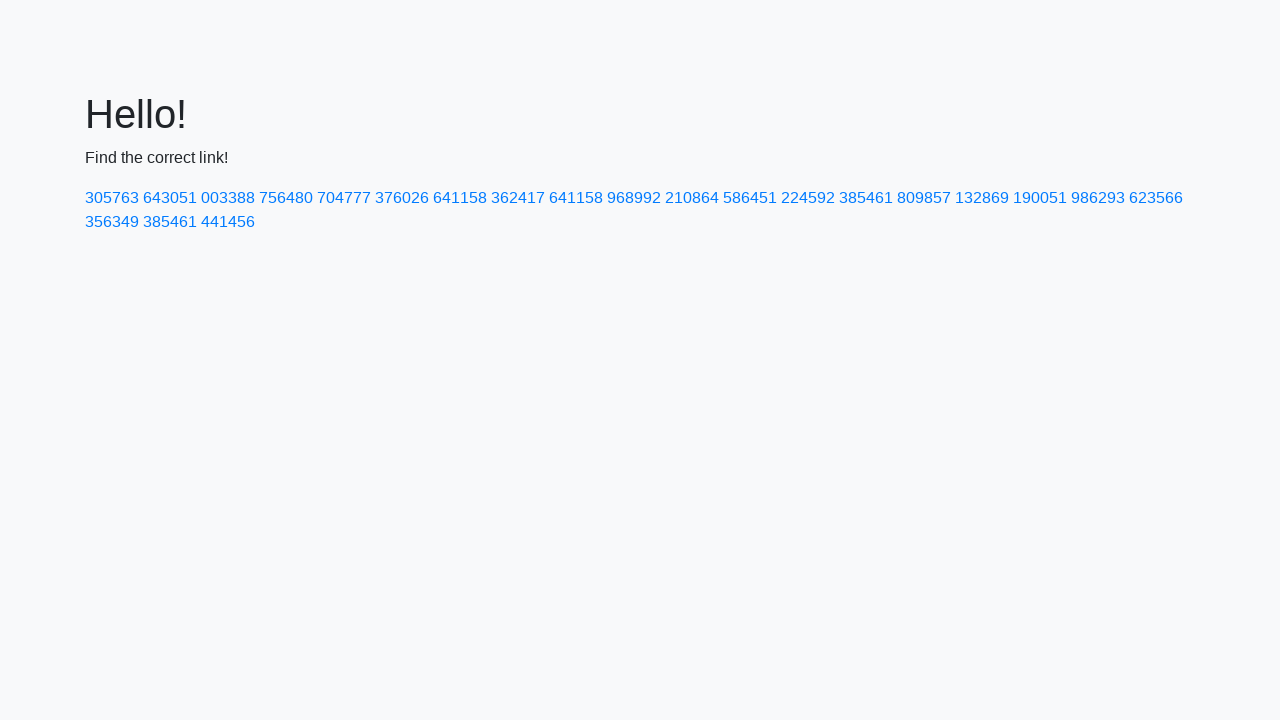

Clicked dynamically calculated link with text '224592' at (808, 198) on a:has-text('224592')
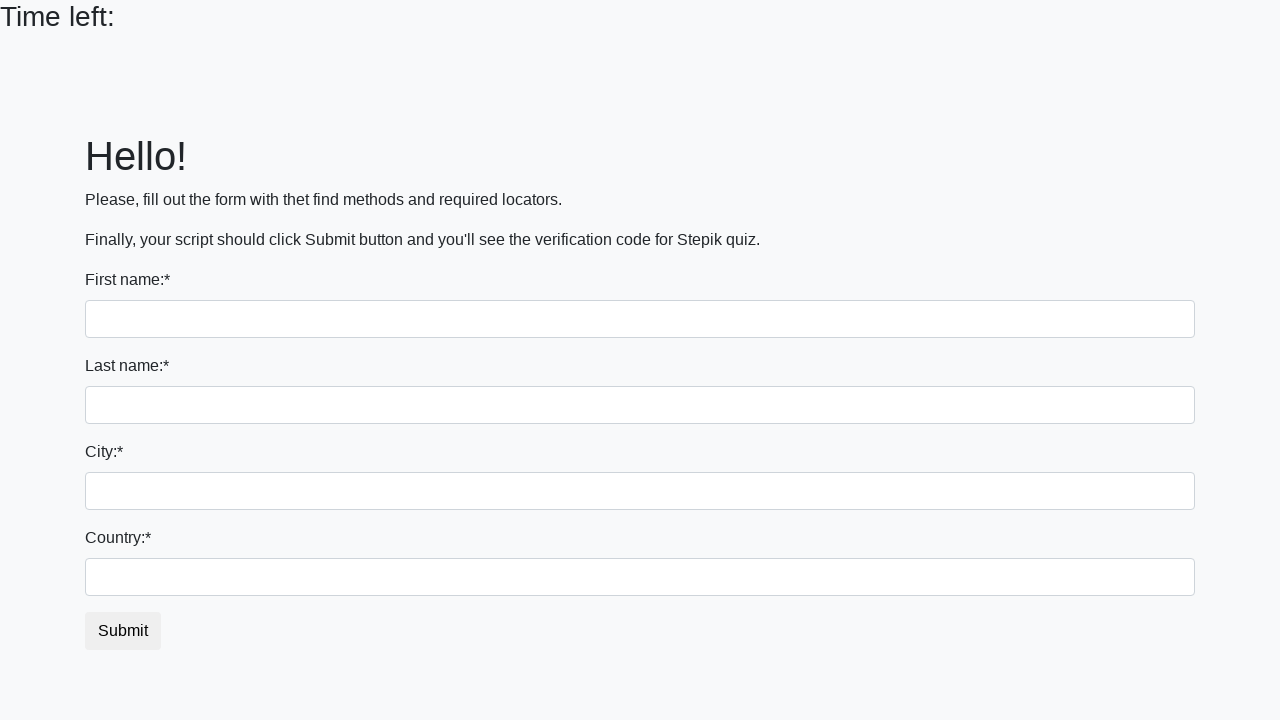

Filled first name field with 'Ivan' on input
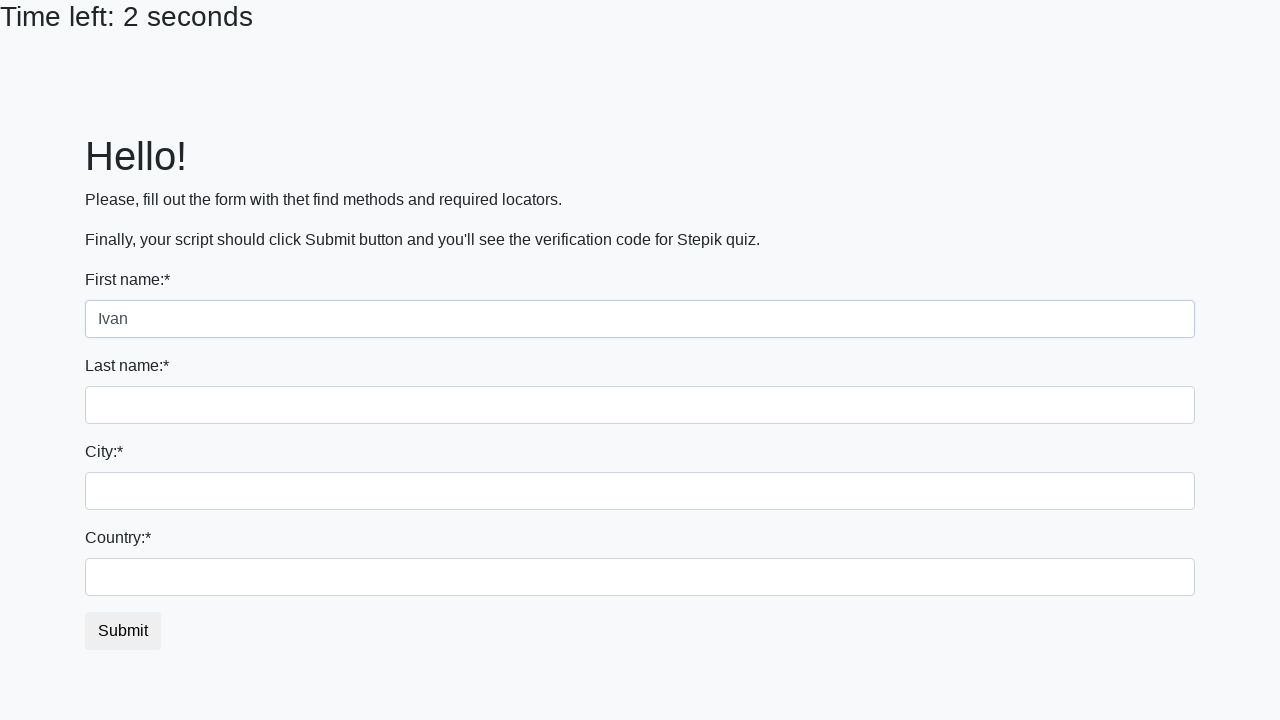

Filled last name field with 'Petrov' on input[name='last_name']
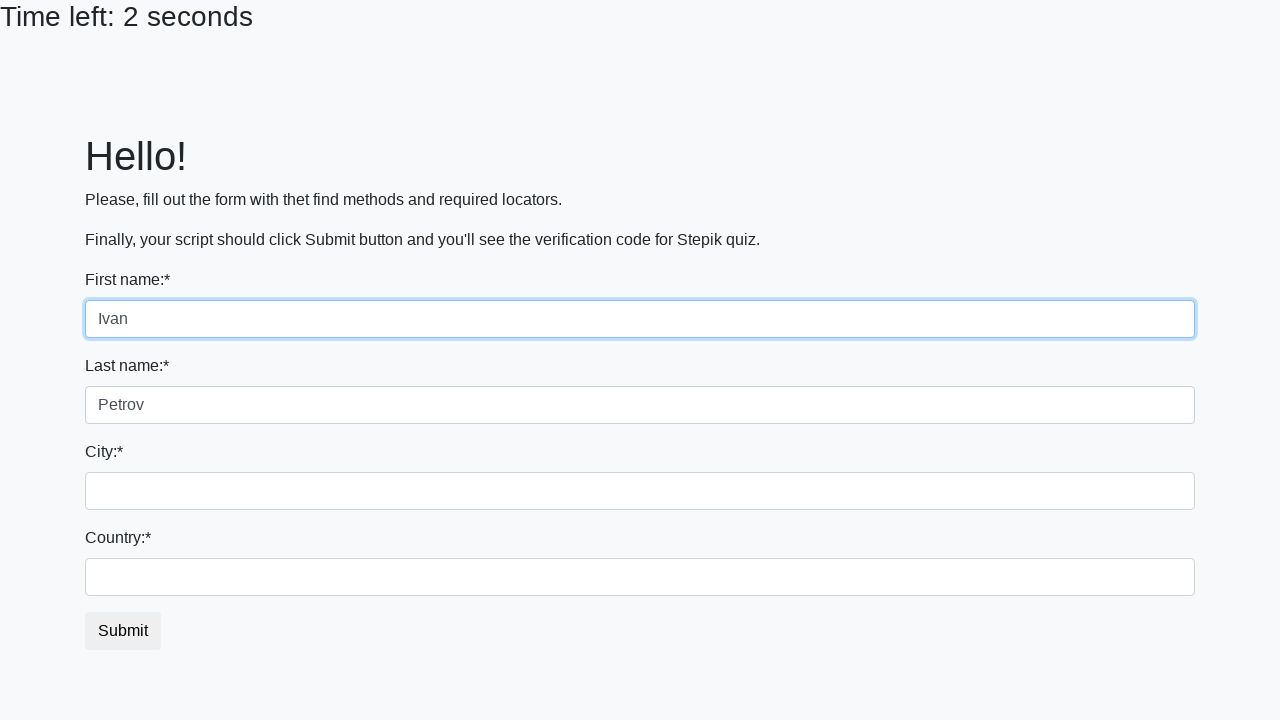

Filled city field with 'Smolensk' on .city
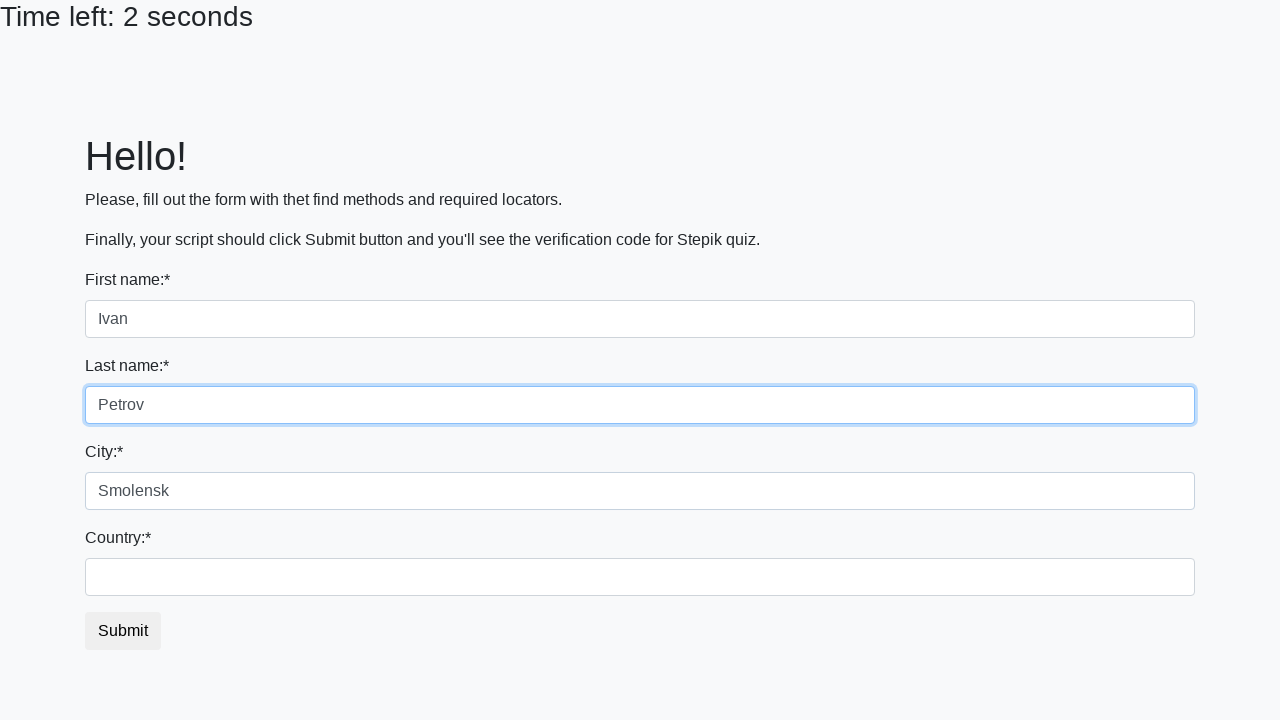

Filled country field with 'Russia' on #country
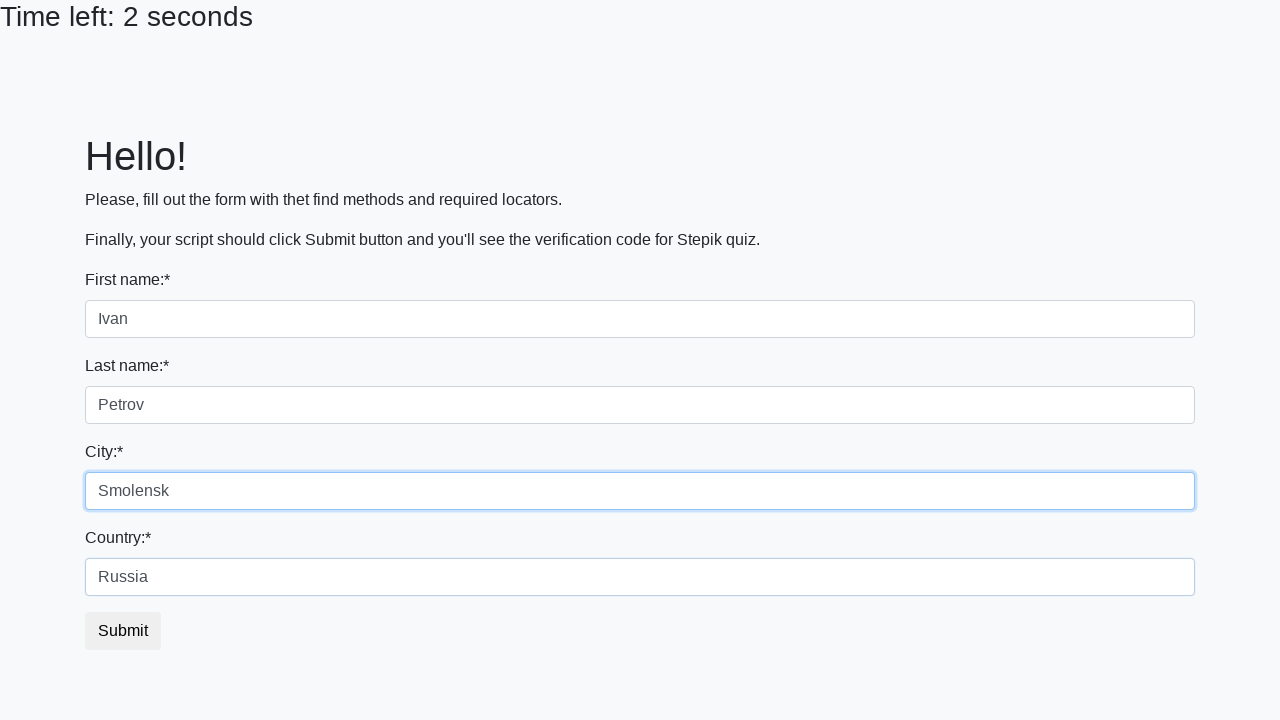

Clicked form submit button at (123, 631) on button.btn
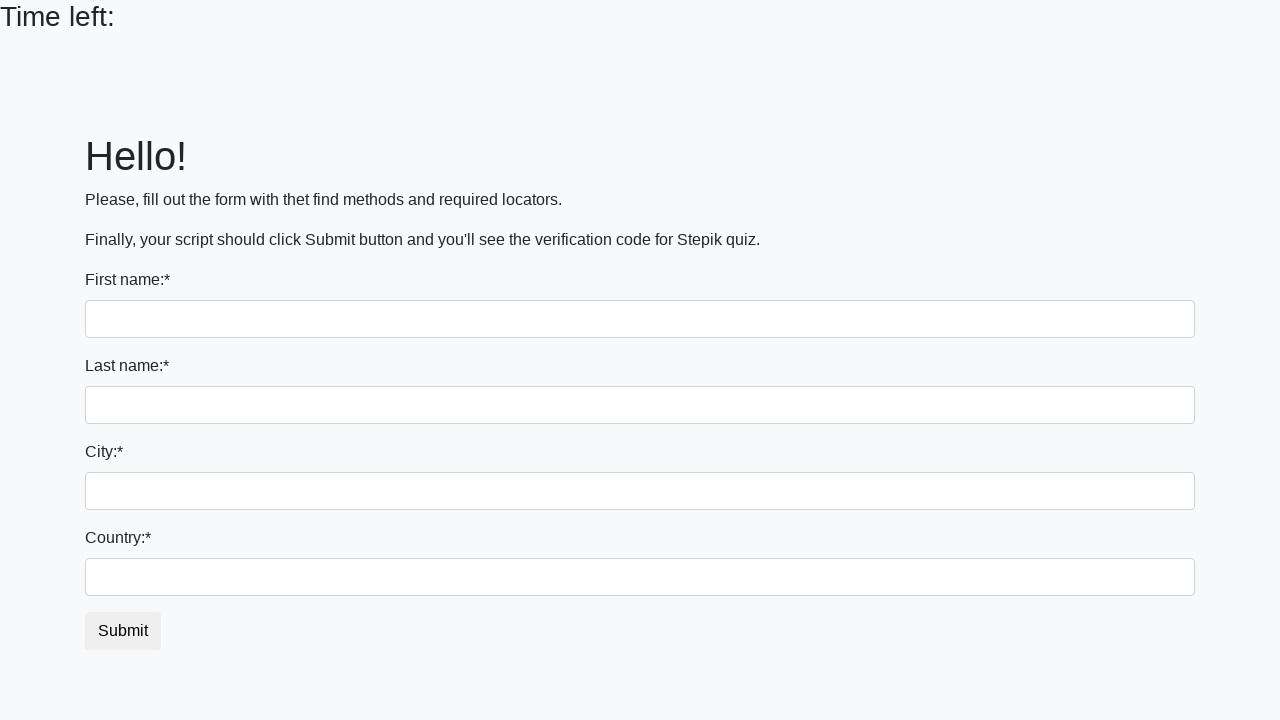

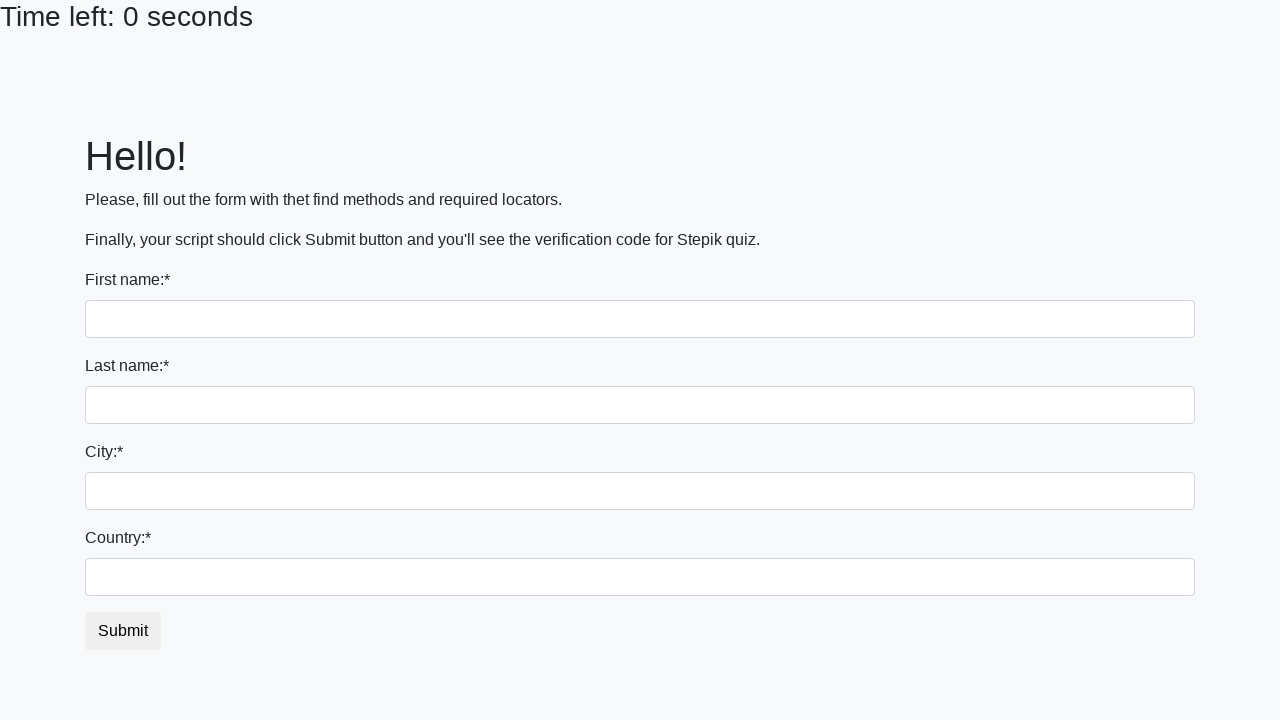